Navigates to W3Schools HTML tables tutorial page and verifies the presence and structure of the customers table, checking that it has rows and columns.

Starting URL: https://www.w3schools.com/html/html_tables.asp

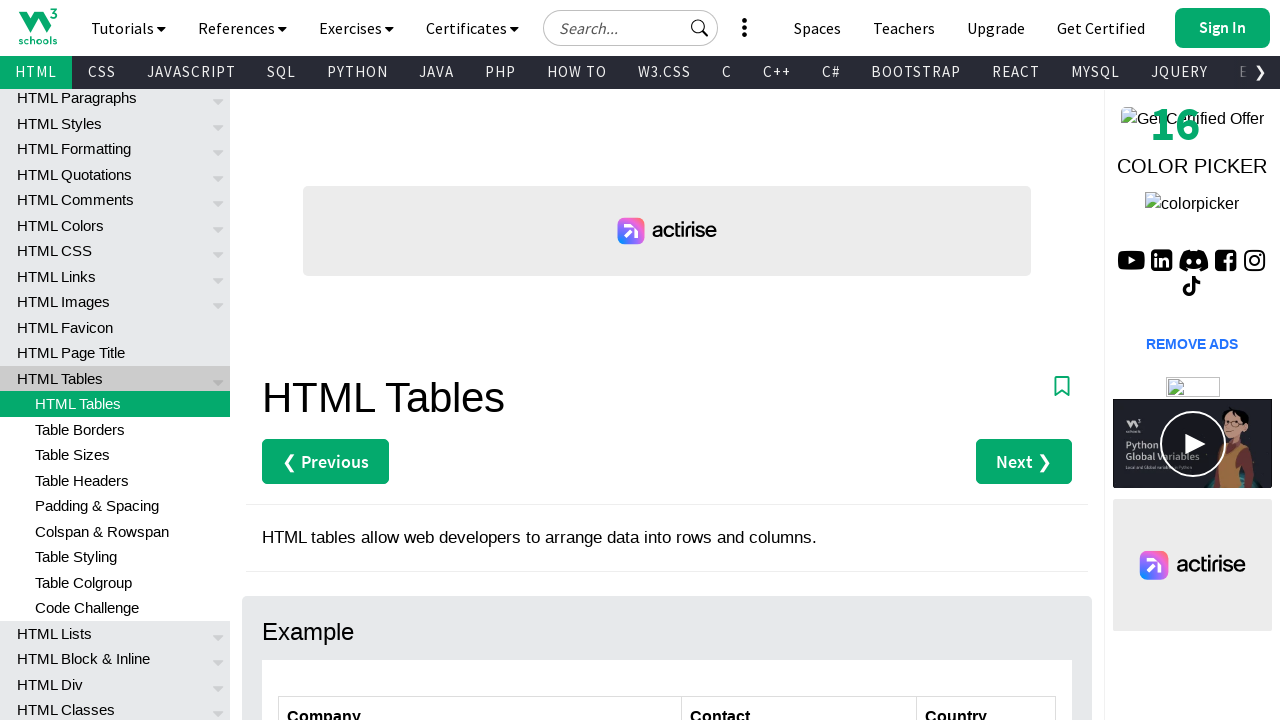

Navigated to W3Schools HTML tables tutorial page
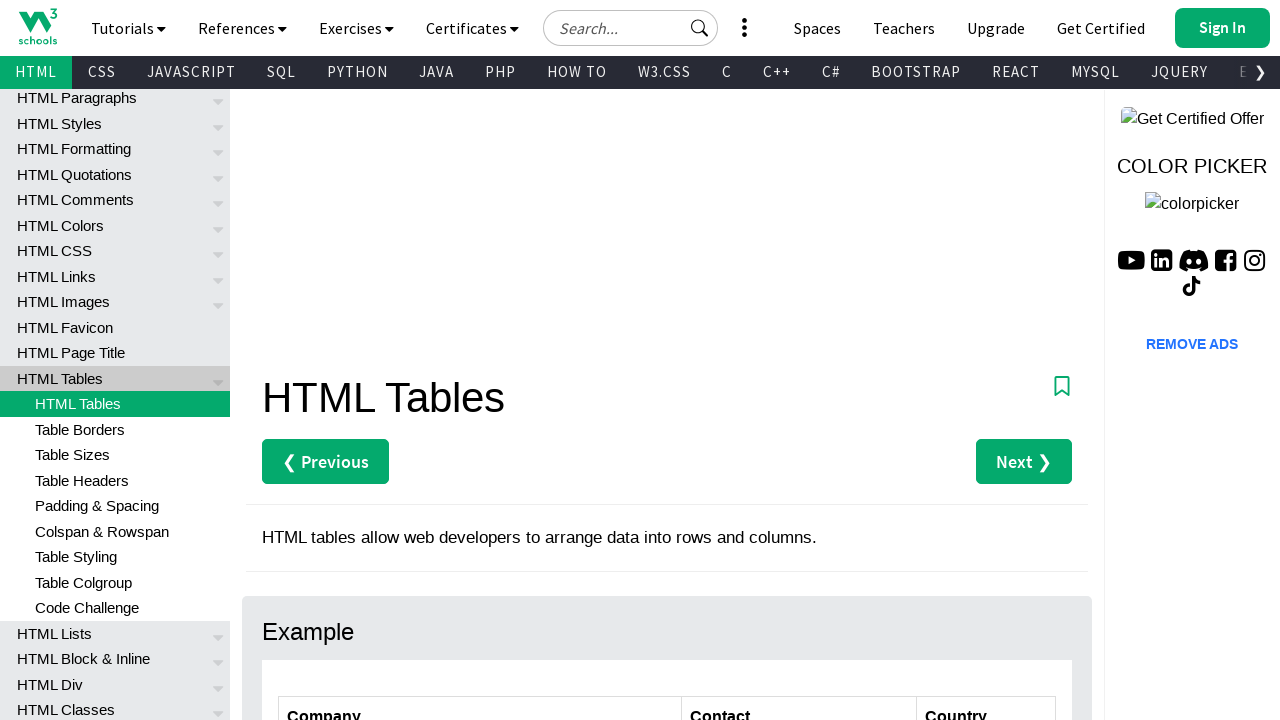

Customers table element is present on the page
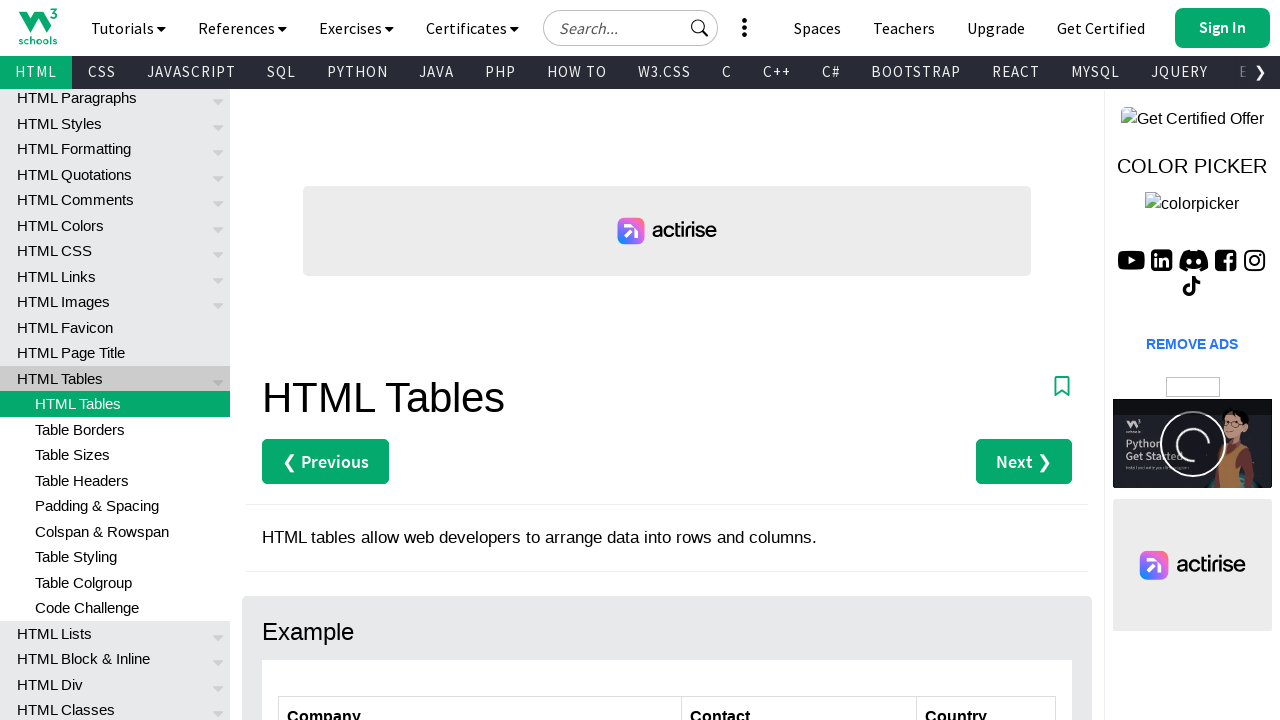

First row of customers table is visible
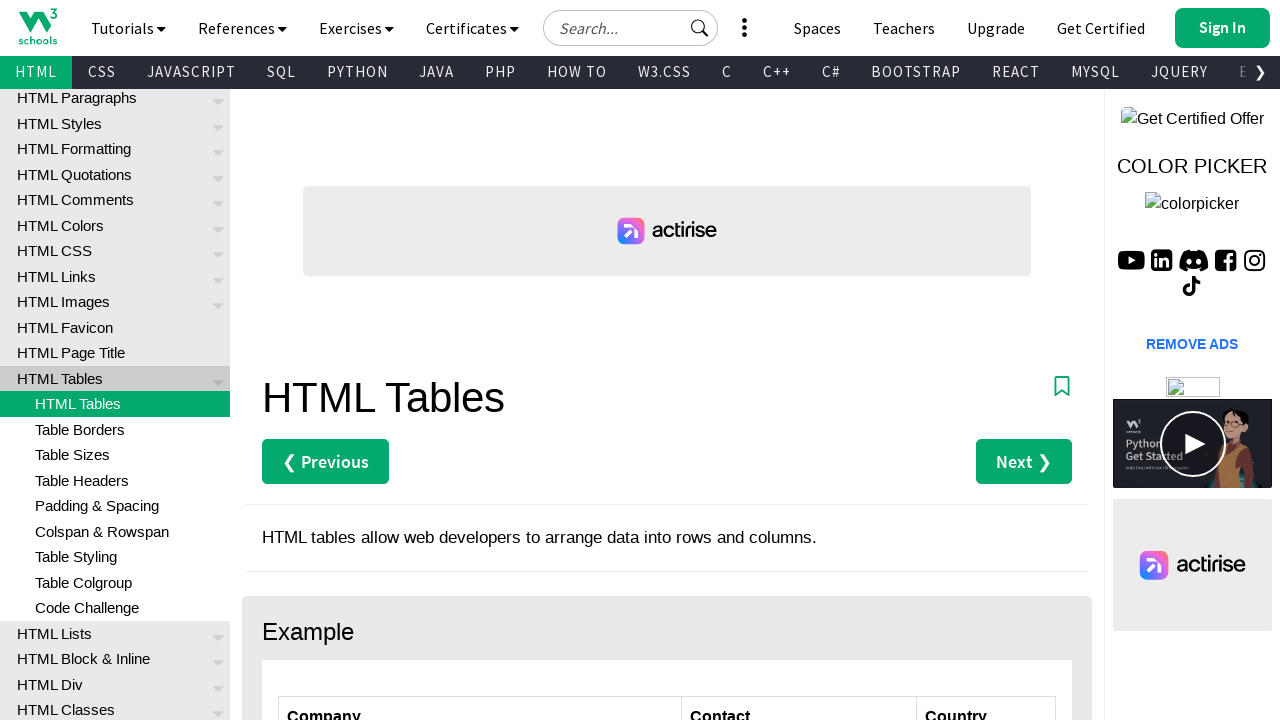

First column in second row of customers table is visible
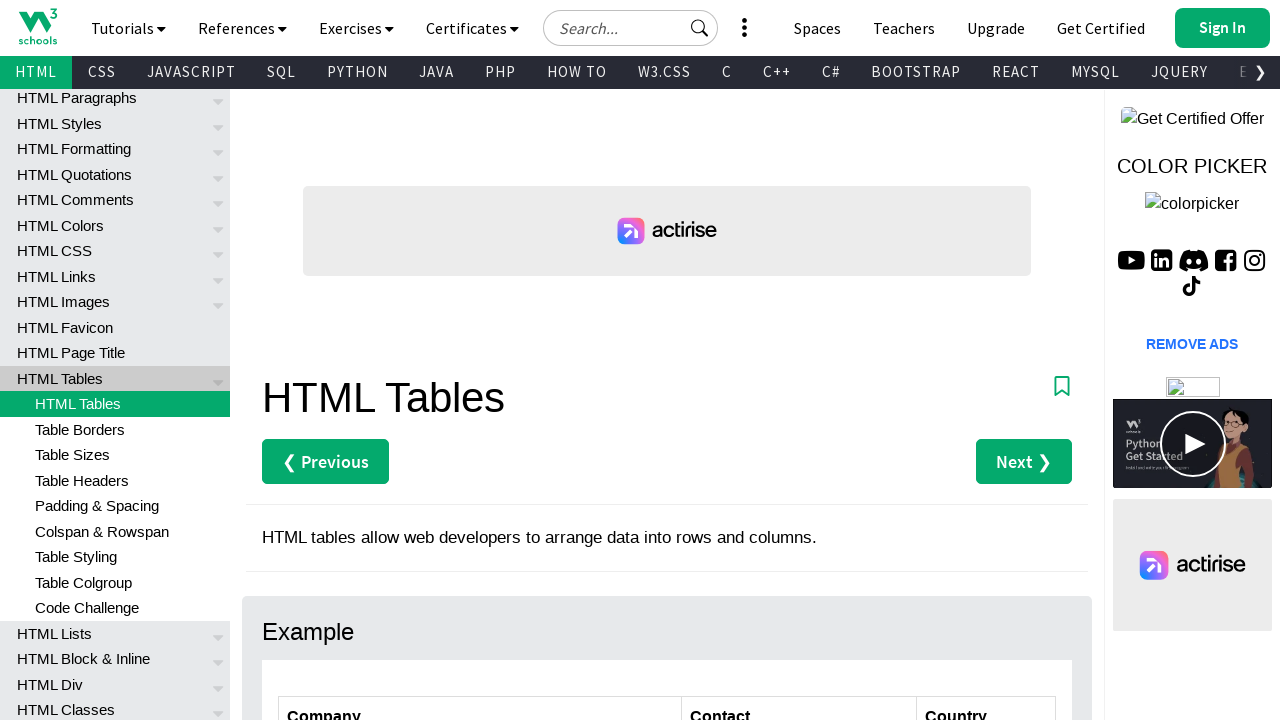

Clicked on first data cell in customers table at (480, 360) on xpath=//table[@id='customers']//tr[2]/td[1]
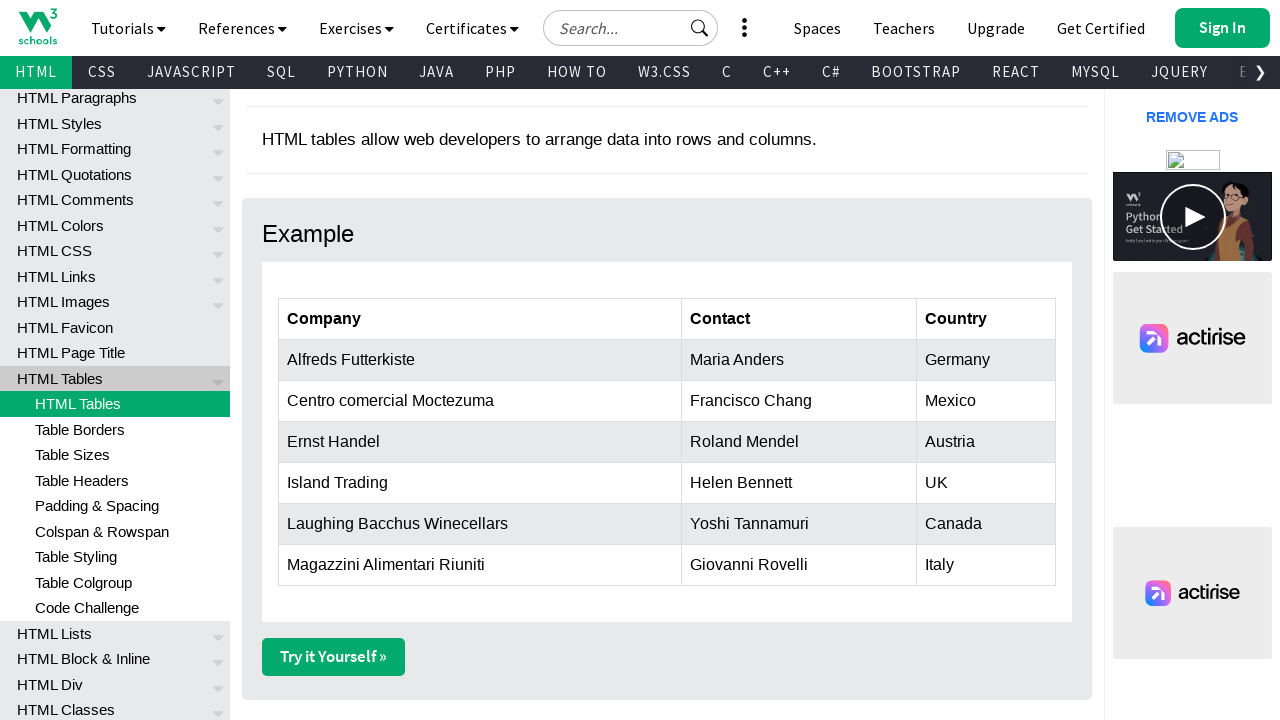

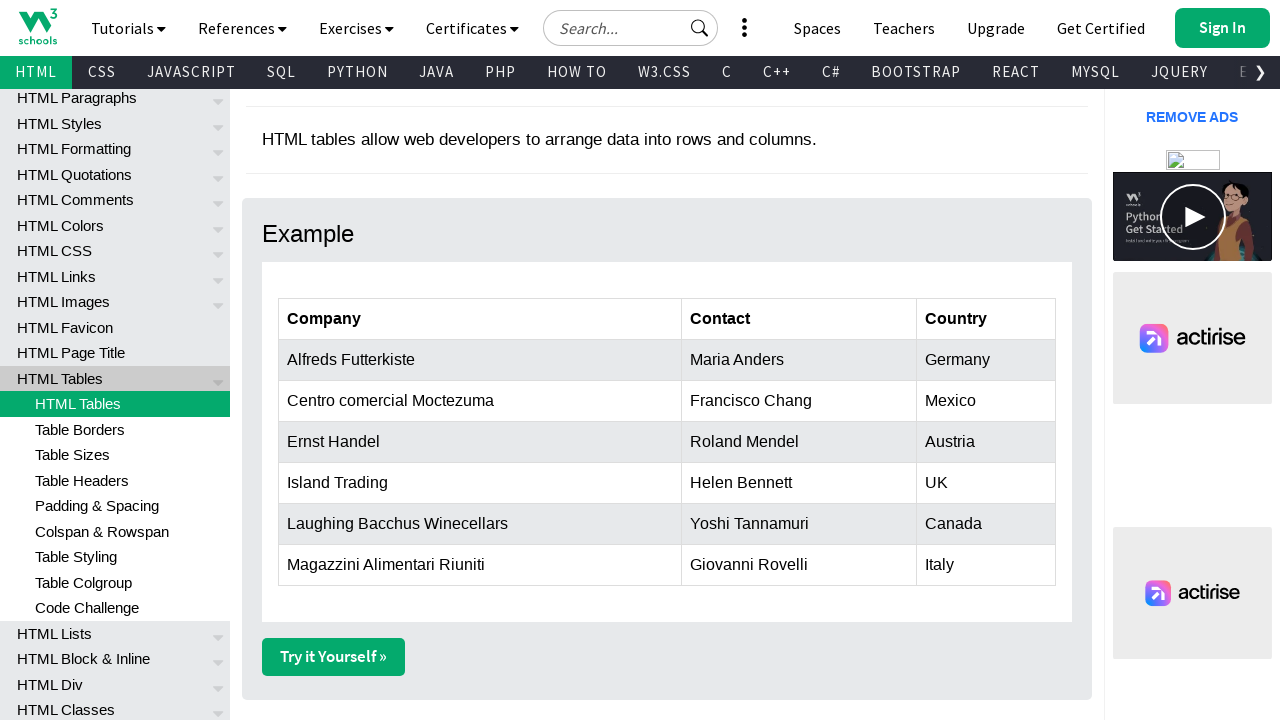